Verifies the main page loads and checks the browser title

Starting URL: https://webshop-agil-testautomatiserare.netlify.app/

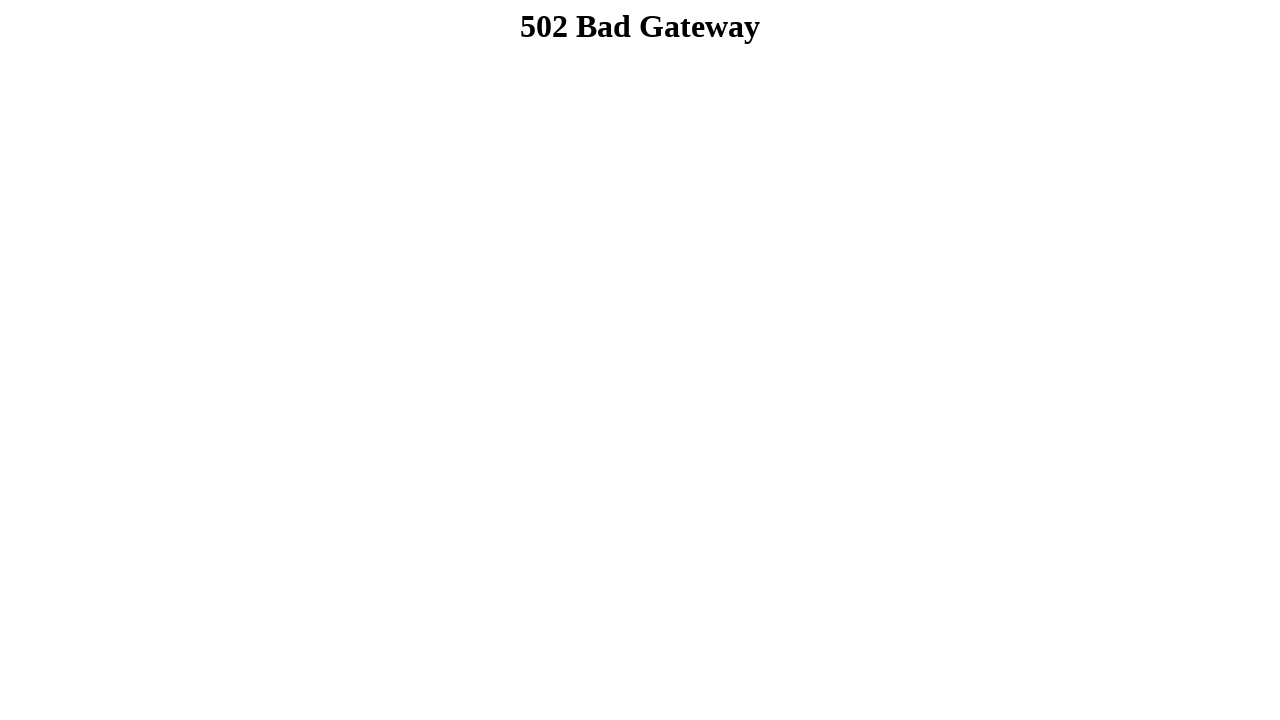

Navigated to shop main page
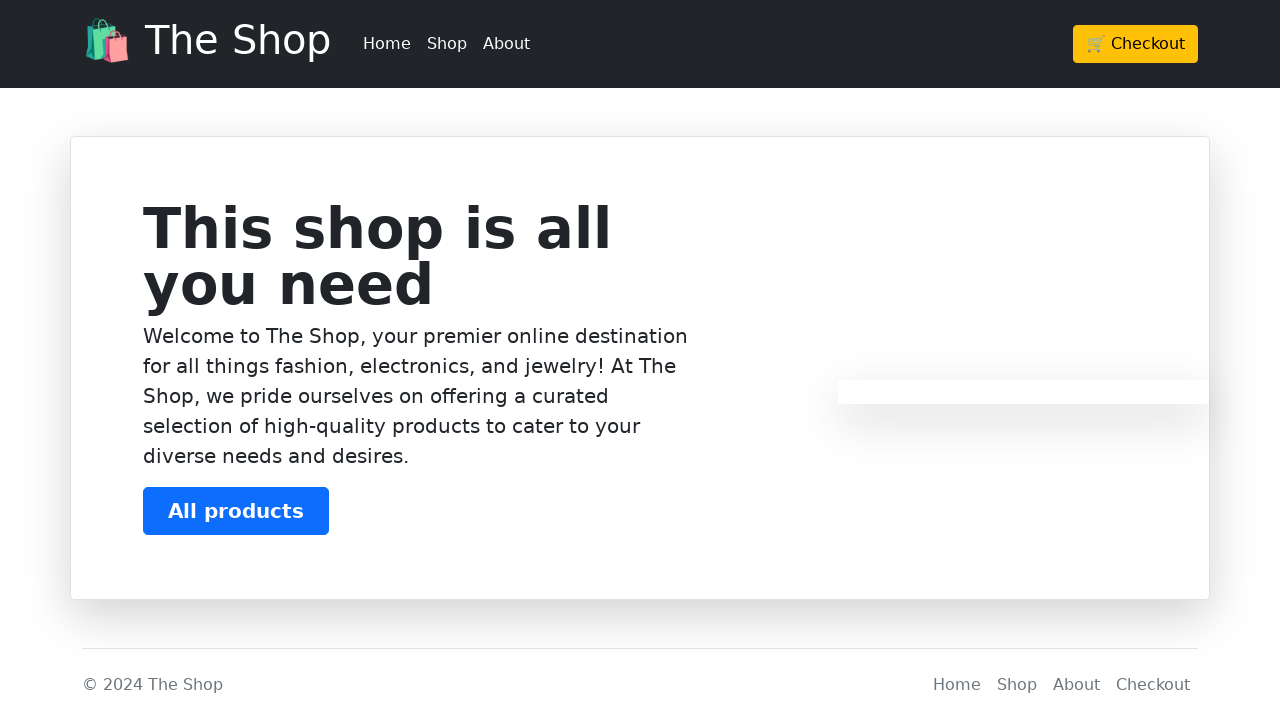

Set expected title to 'The Shop'
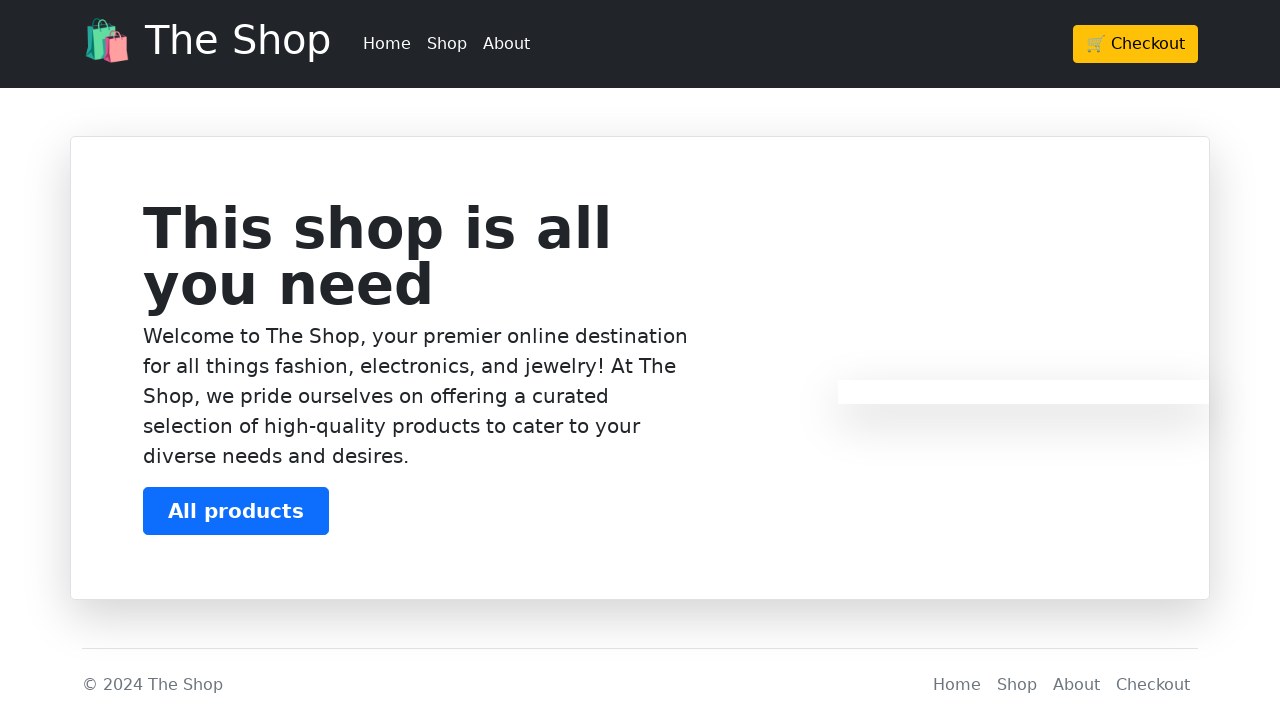

Verified browser title matches expected value 'The Shop'
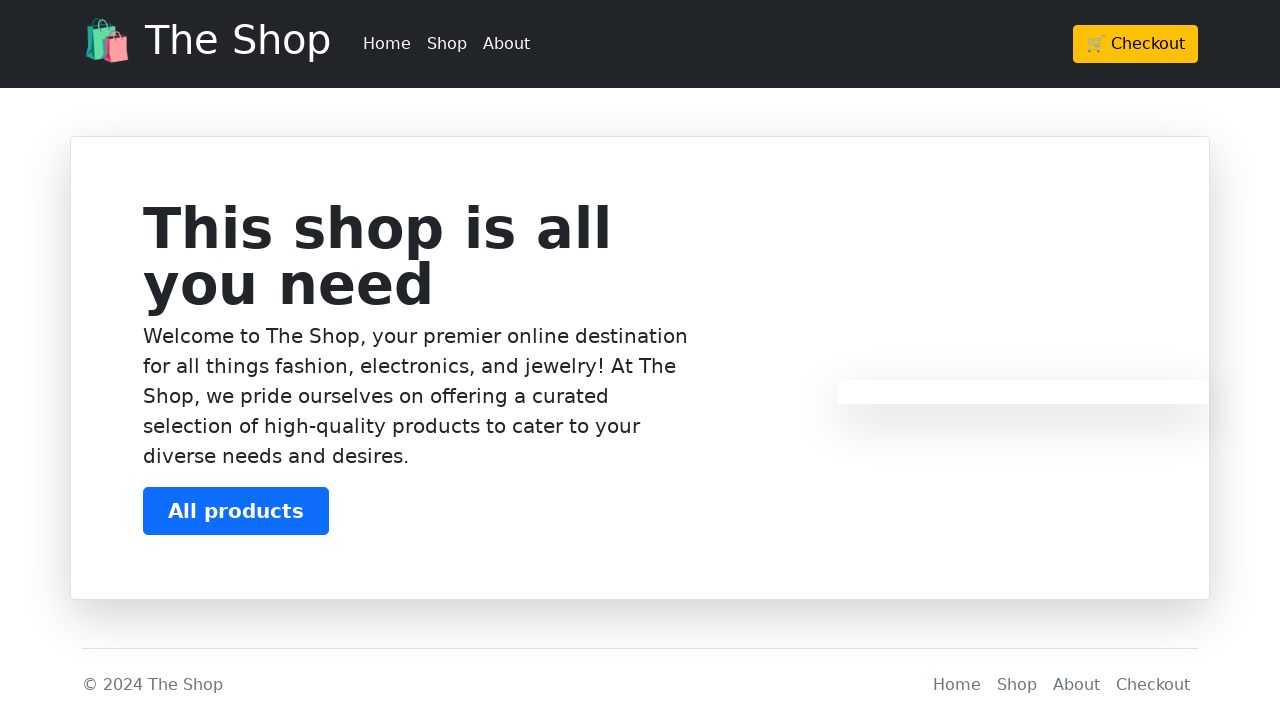

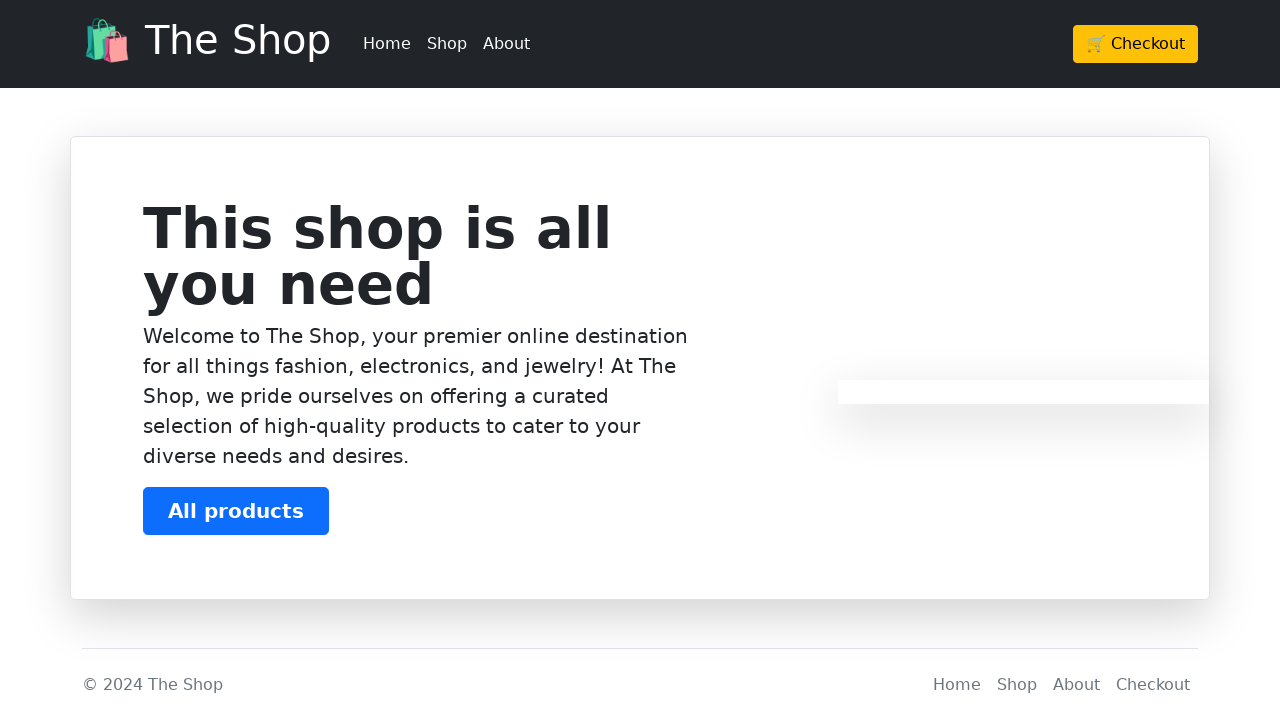